Tests editing an item by double-clicking and entering new text

Starting URL: https://demo.playwright.dev/todomvc

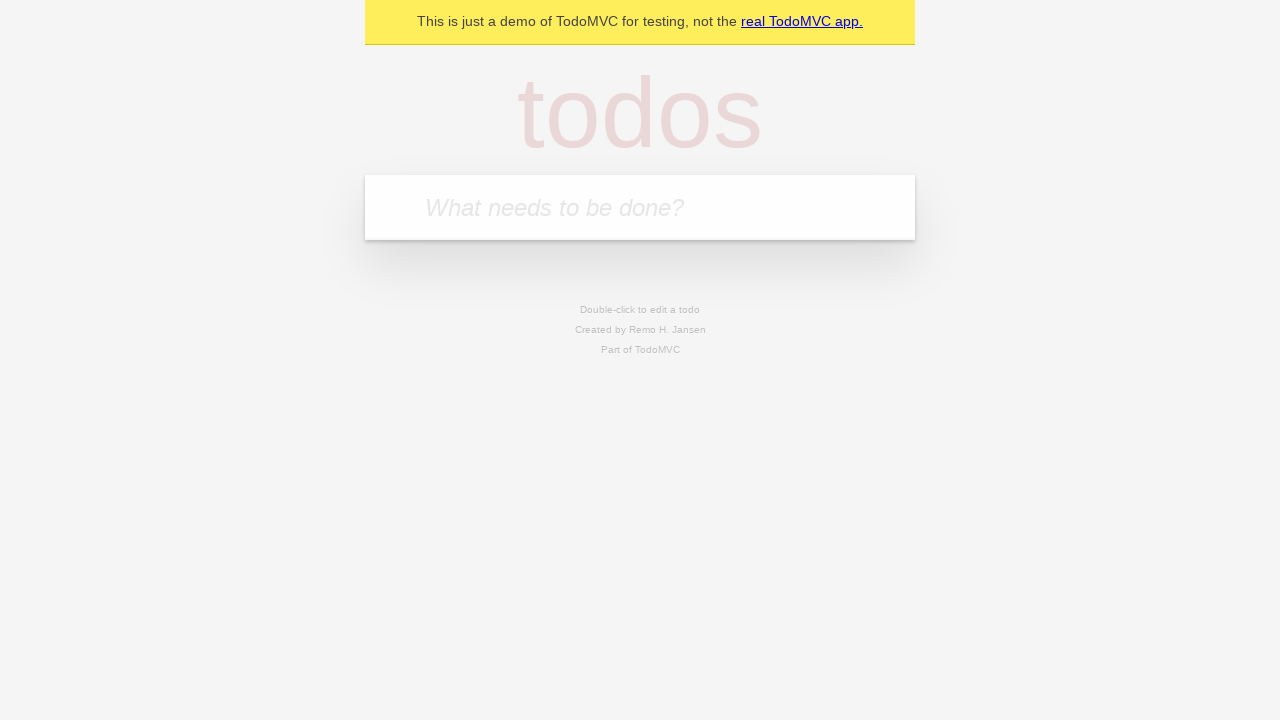

Filled todo input with 'buy some cheese' on internal:attr=[placeholder="What needs to be done?"i]
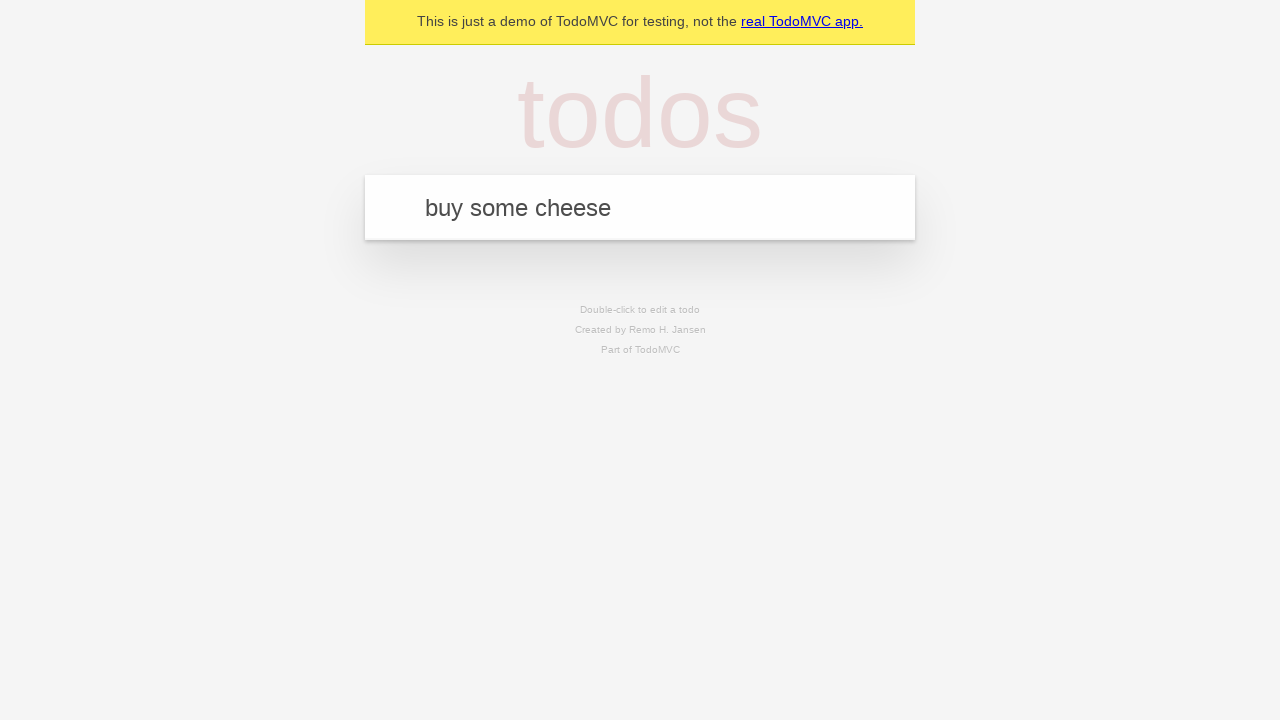

Pressed Enter to add first todo on internal:attr=[placeholder="What needs to be done?"i]
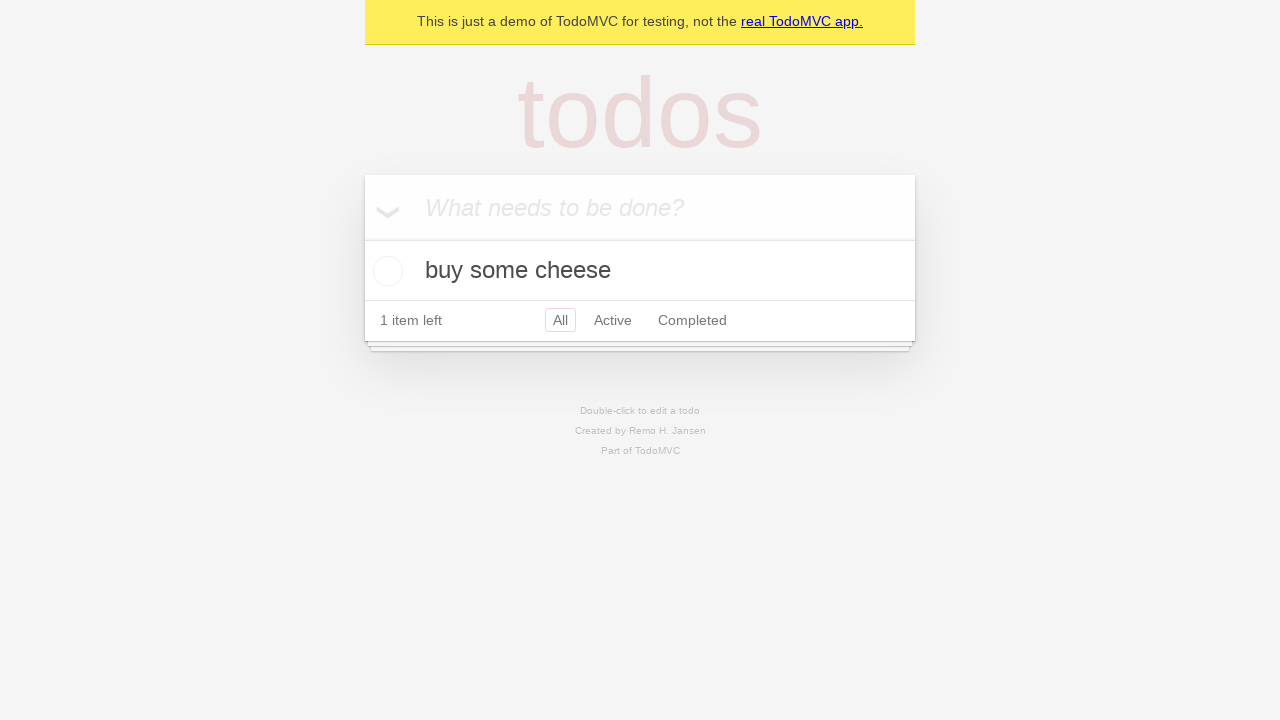

Filled todo input with 'feed the cat' on internal:attr=[placeholder="What needs to be done?"i]
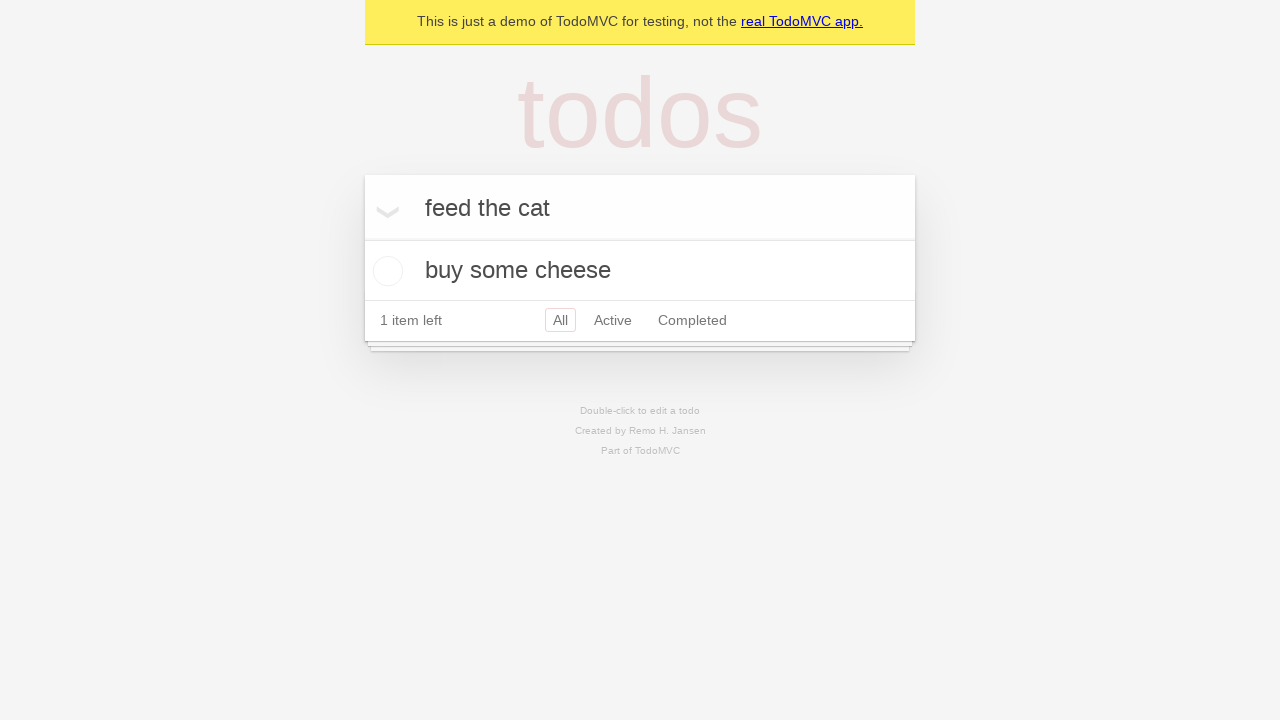

Pressed Enter to add second todo on internal:attr=[placeholder="What needs to be done?"i]
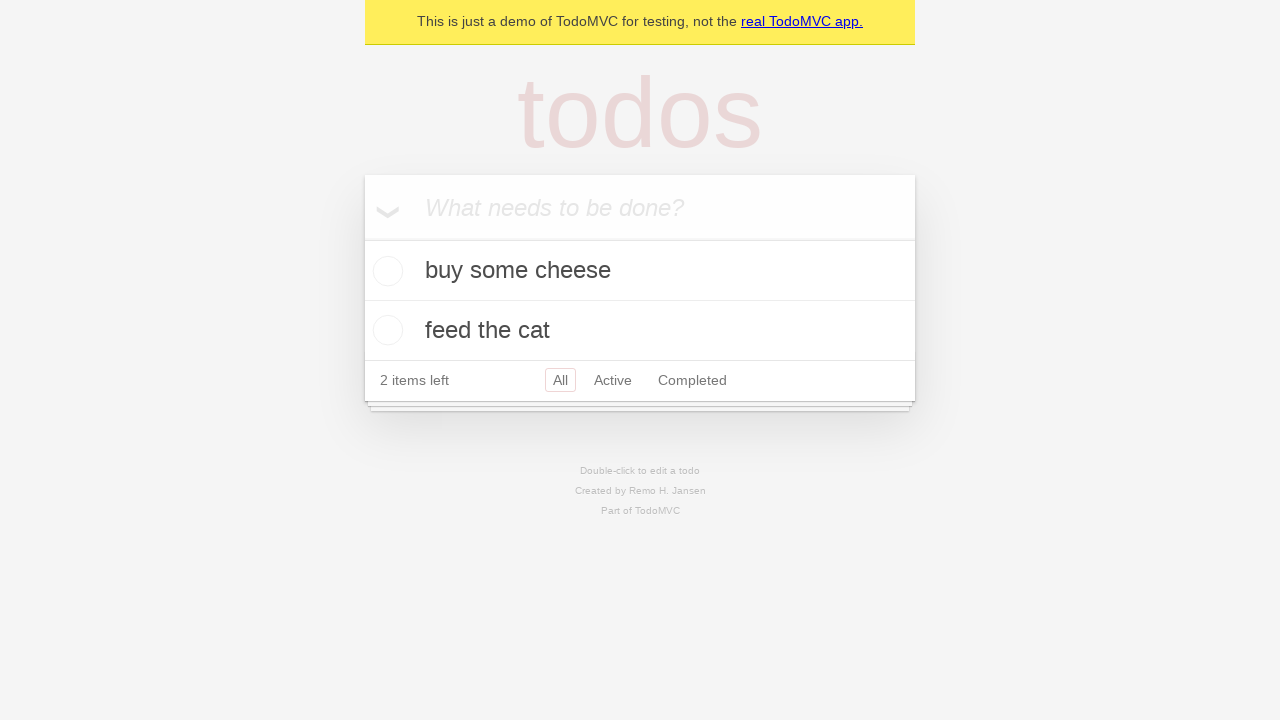

Filled todo input with 'book a doctors appointment' on internal:attr=[placeholder="What needs to be done?"i]
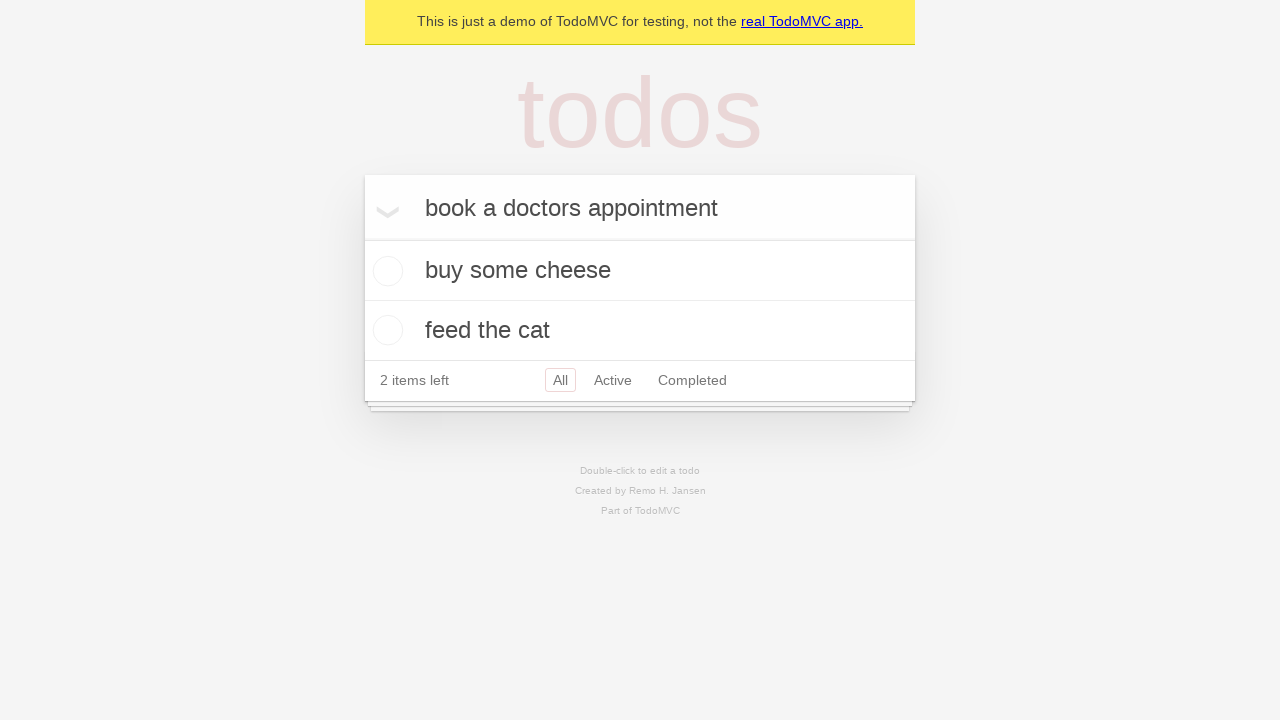

Pressed Enter to add third todo on internal:attr=[placeholder="What needs to be done?"i]
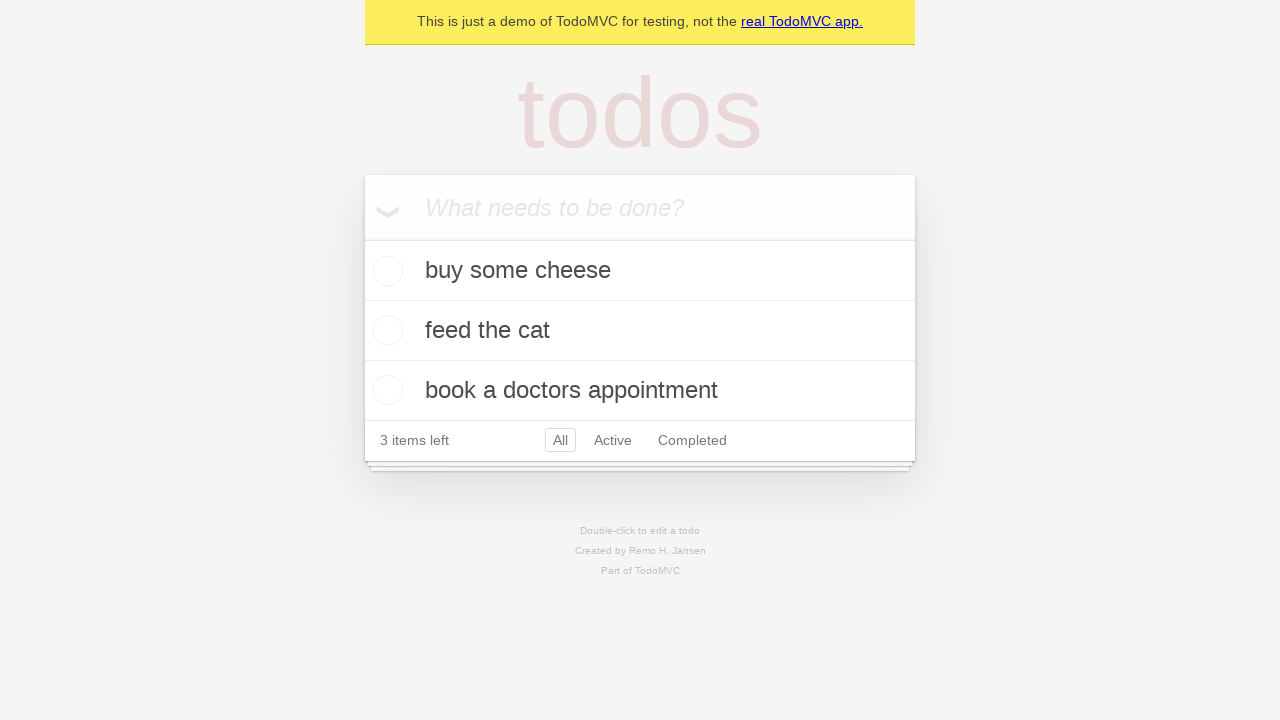

Double-clicked second todo item to enter edit mode at (640, 331) on internal:testid=[data-testid="todo-item"s] >> nth=1
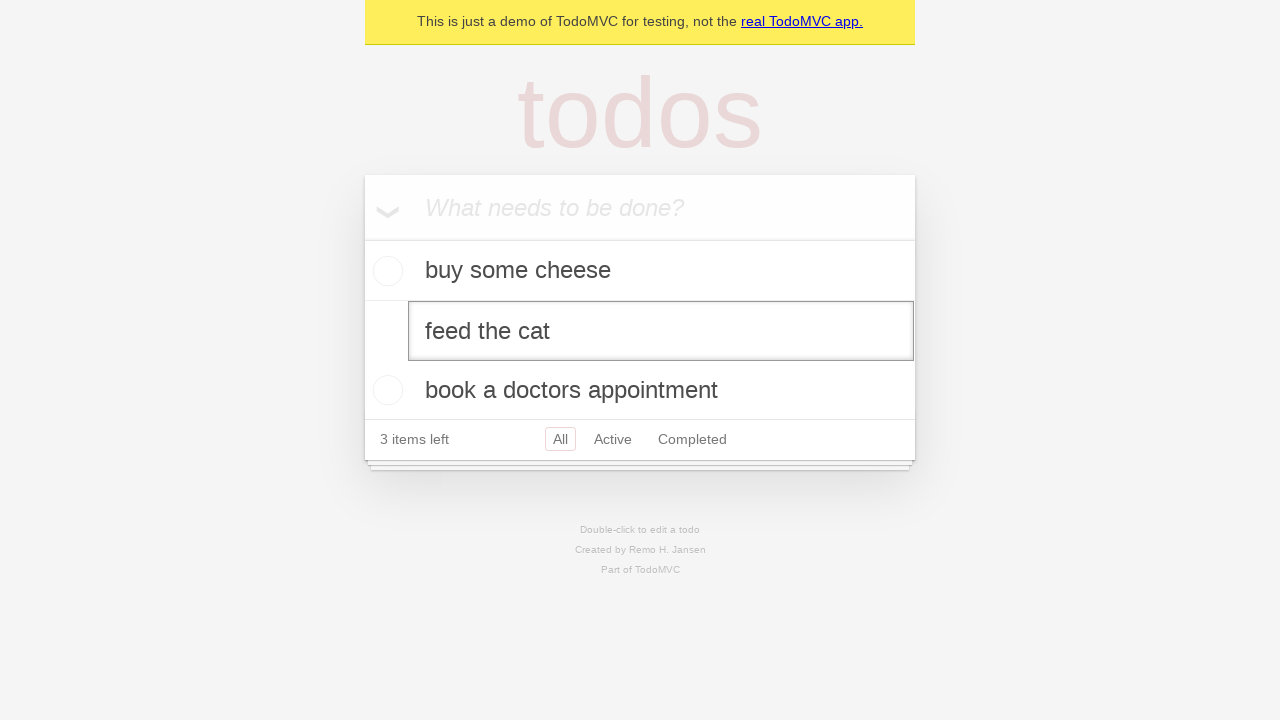

Filled edit textbox with 'buy some sausages' on internal:testid=[data-testid="todo-item"s] >> nth=1 >> internal:role=textbox[nam
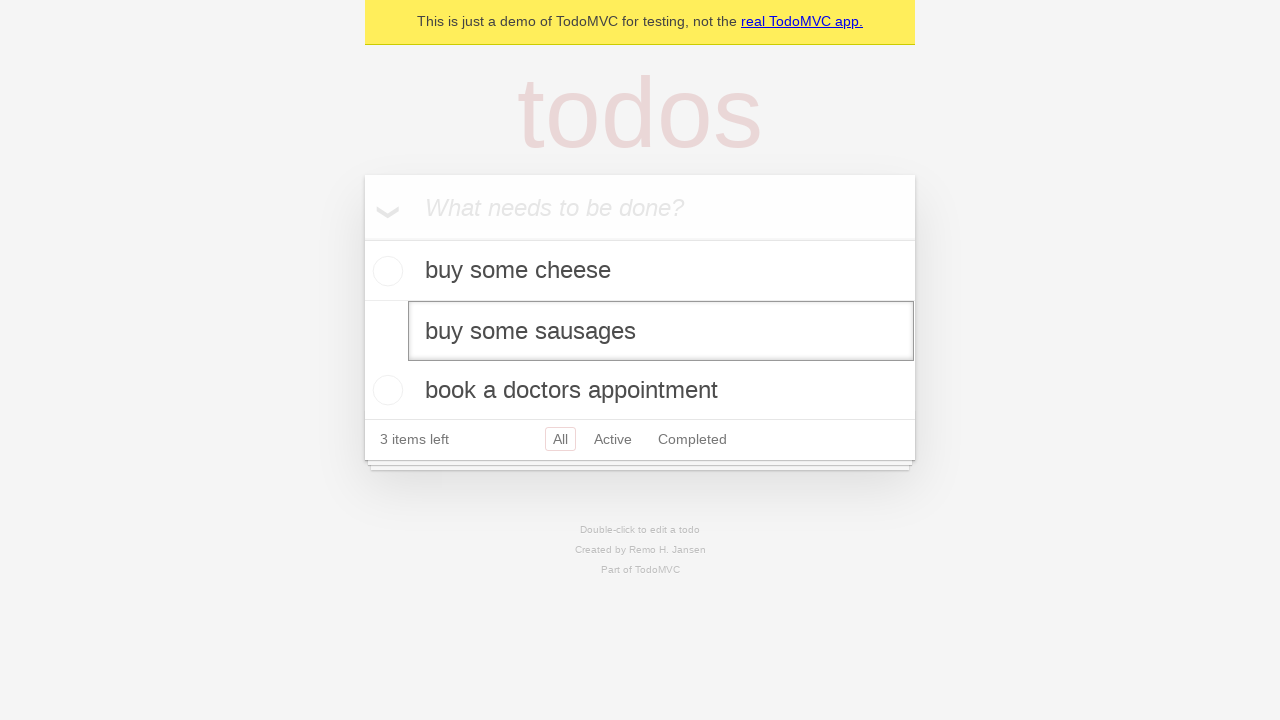

Pressed Enter to confirm the edited todo text on internal:testid=[data-testid="todo-item"s] >> nth=1 >> internal:role=textbox[nam
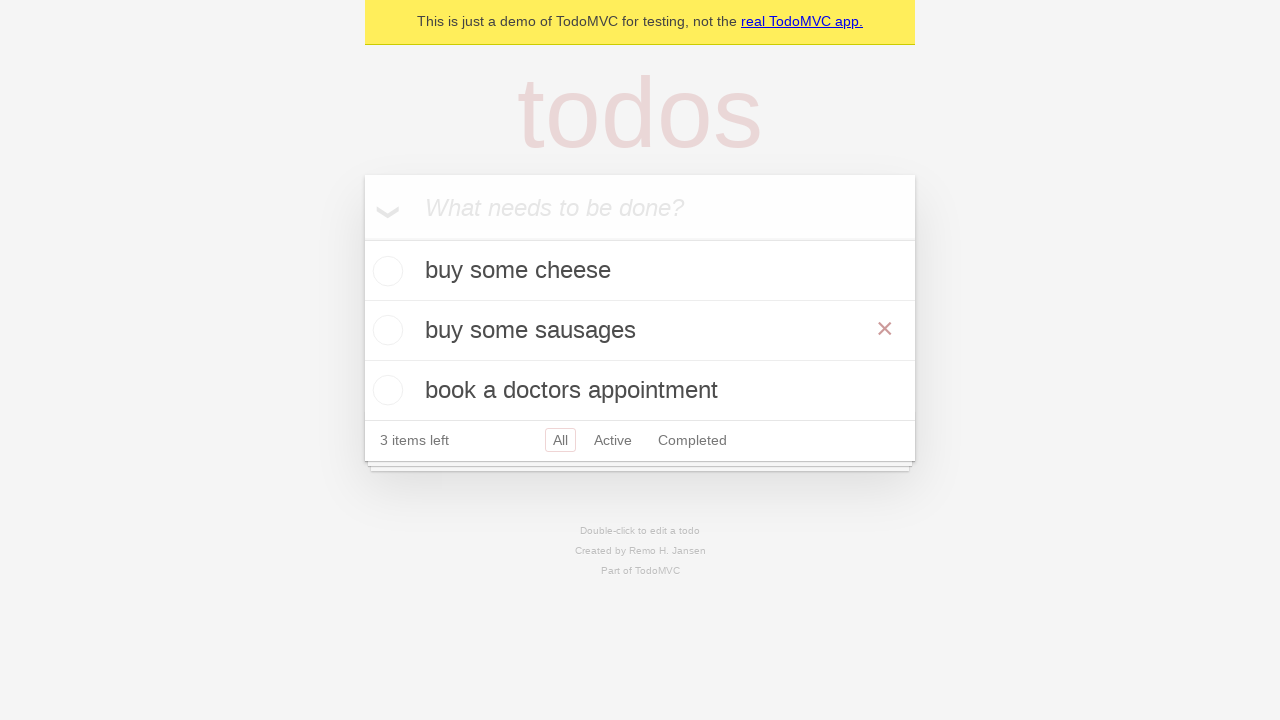

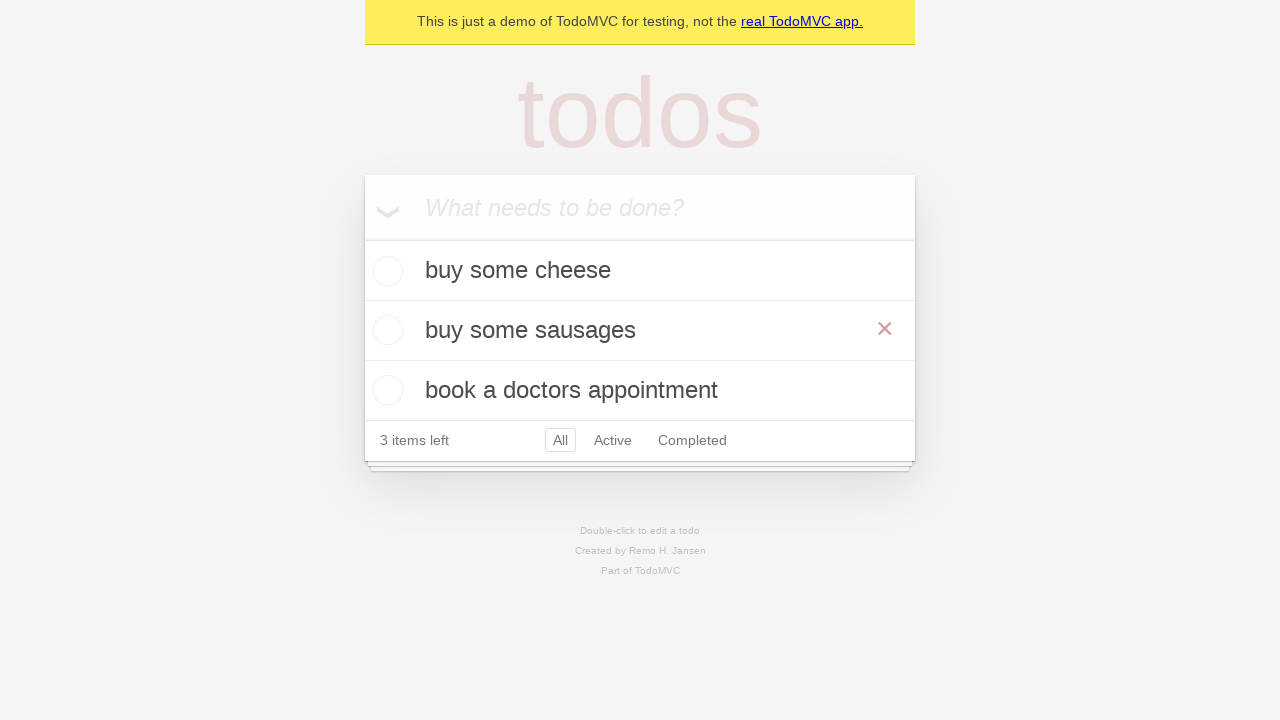